Tests the Mamikos property listing site by navigating through the search interface, selecting a location area and city, then paginating through the results listings.

Starting URL: https://mamikos.com/

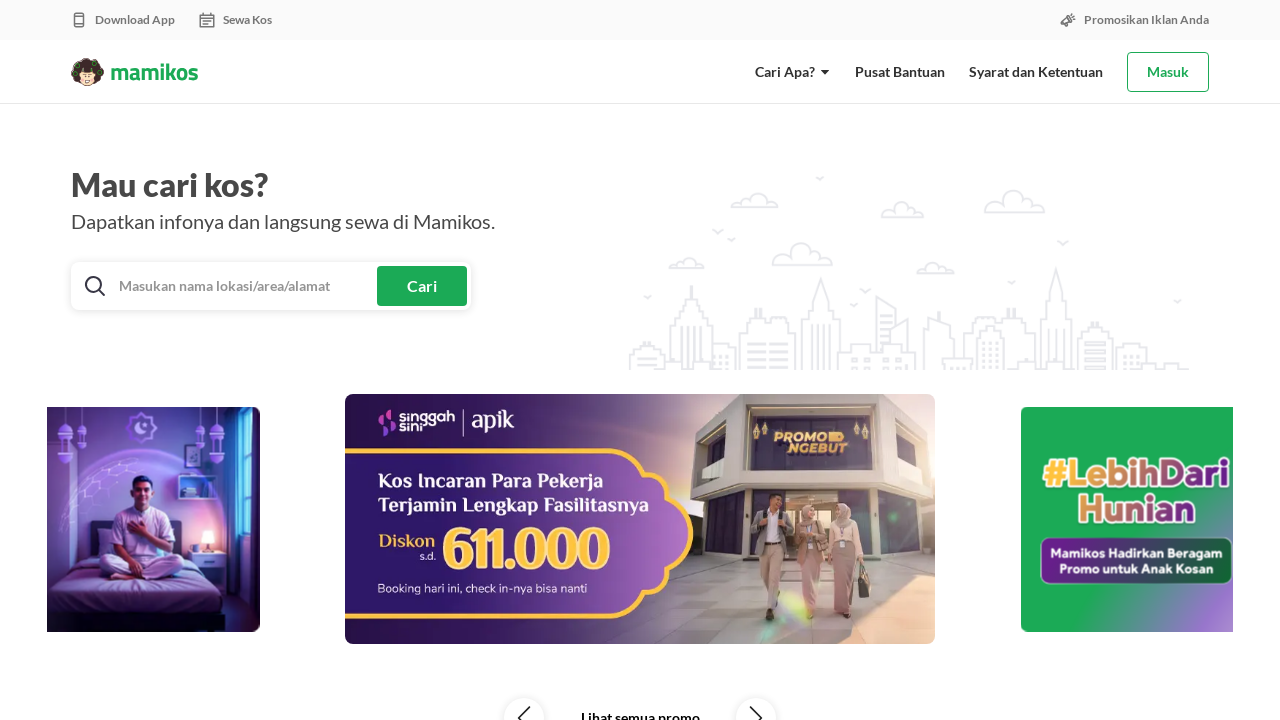

Waited for page to load (networkidle)
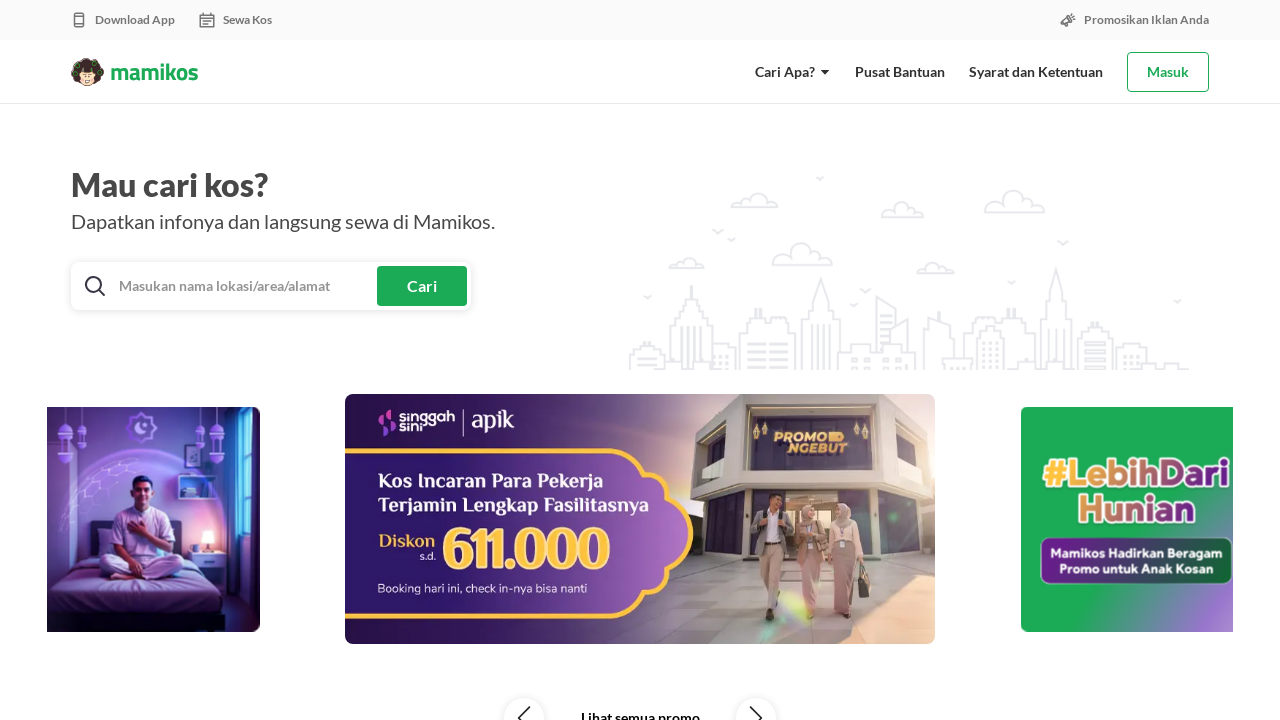

Clicked on search/browse area at (248, 286) on xpath=//*[@id="home"]/div[4]/div/div/div/div[1]
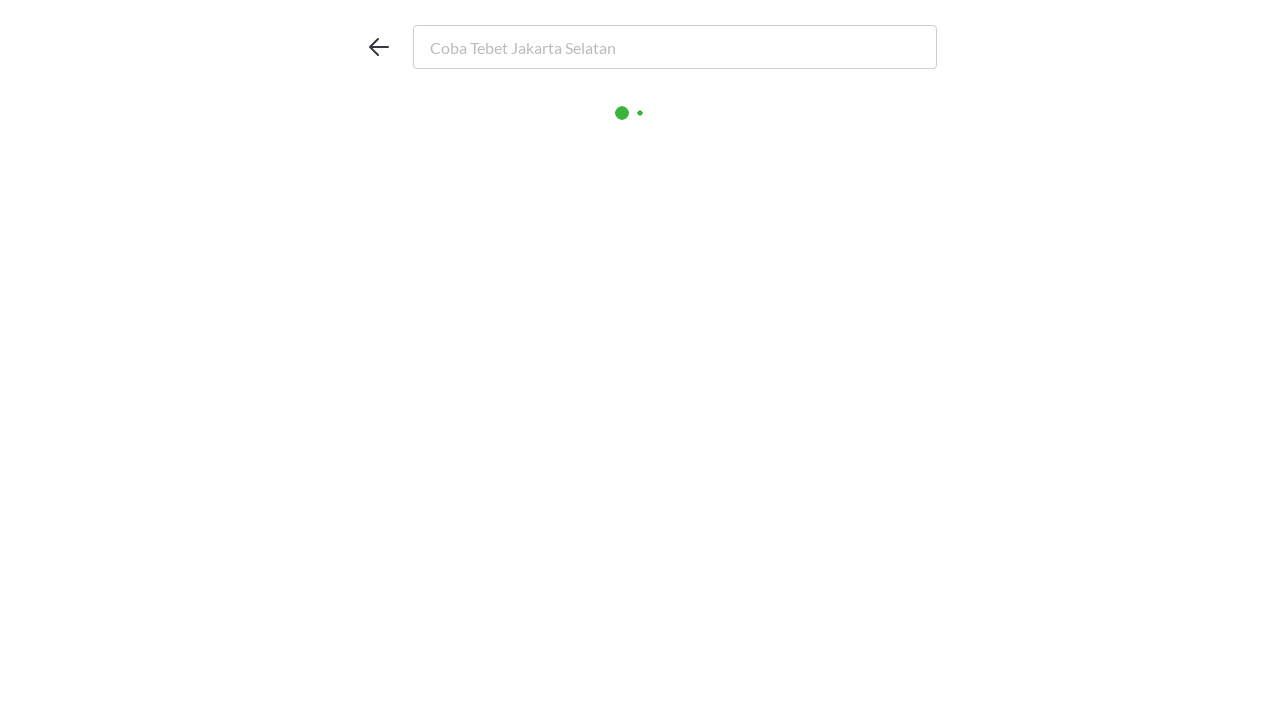

Waited 2 seconds for search interface to appear
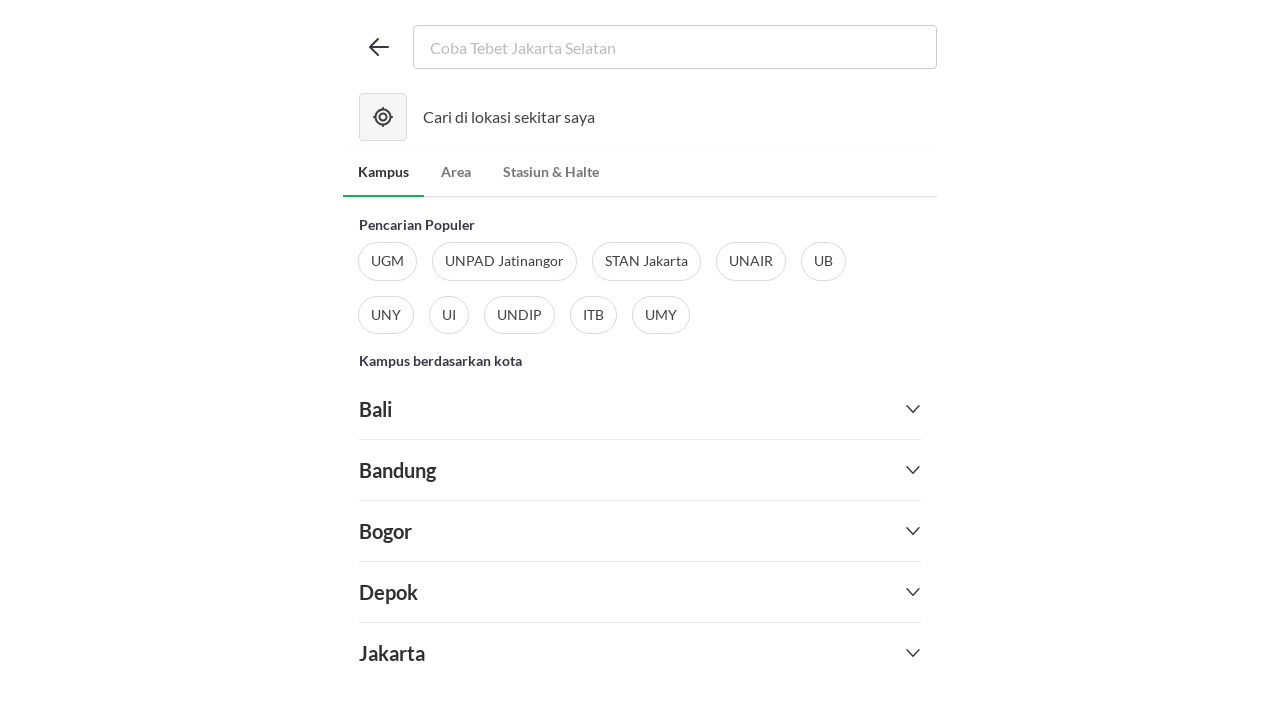

Clicked on area selection tab at (456, 172) on xpath=//*[@id="home"]/div[13]/div/div[2]/div[2]/ul/li[2]/a
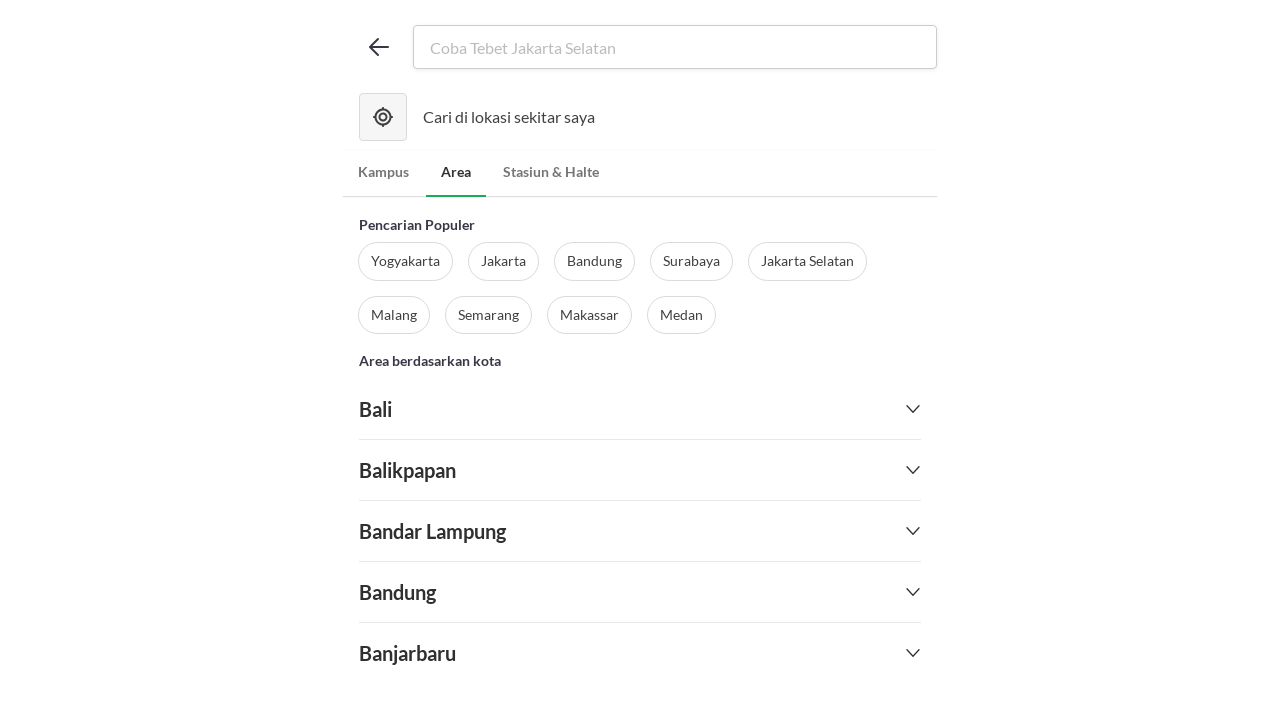

Waited 2 seconds for area selection to load
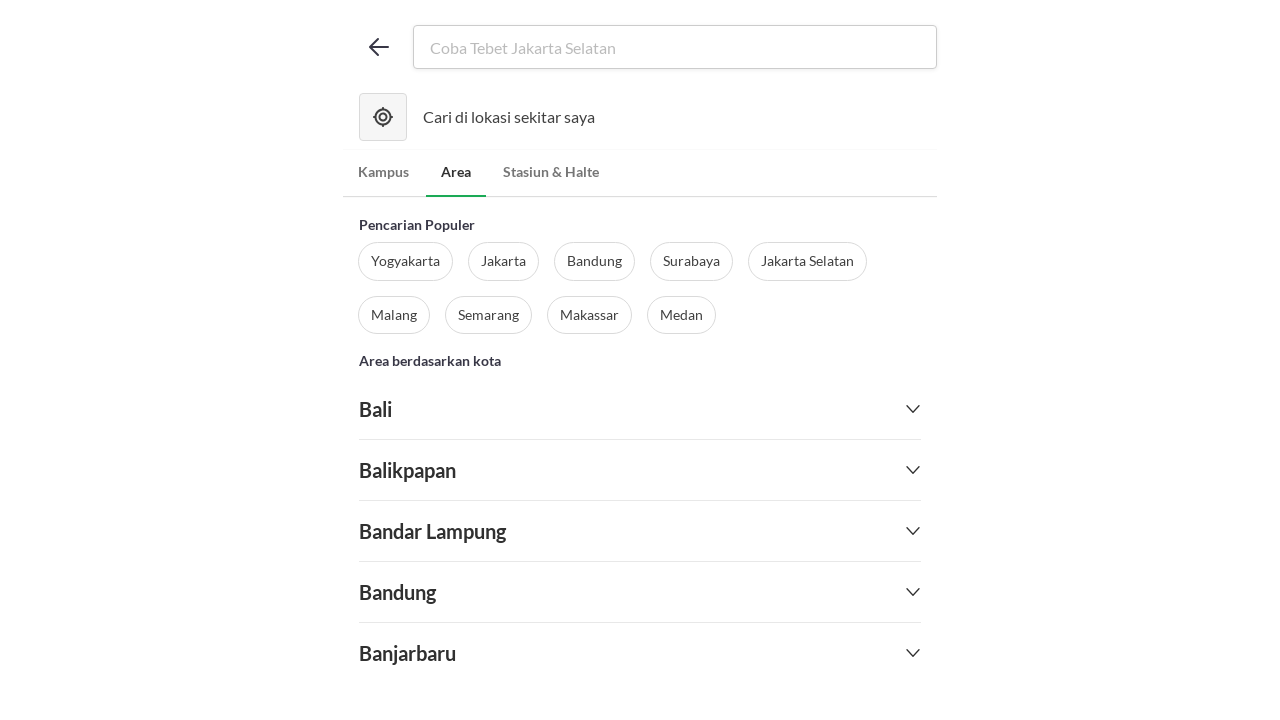

Clicked to expand city selection dropdown at (640, 374) on xpath=//*[@id="home"]/div[13]/div/div[2]/div[4]/div/div[25]/details/summary
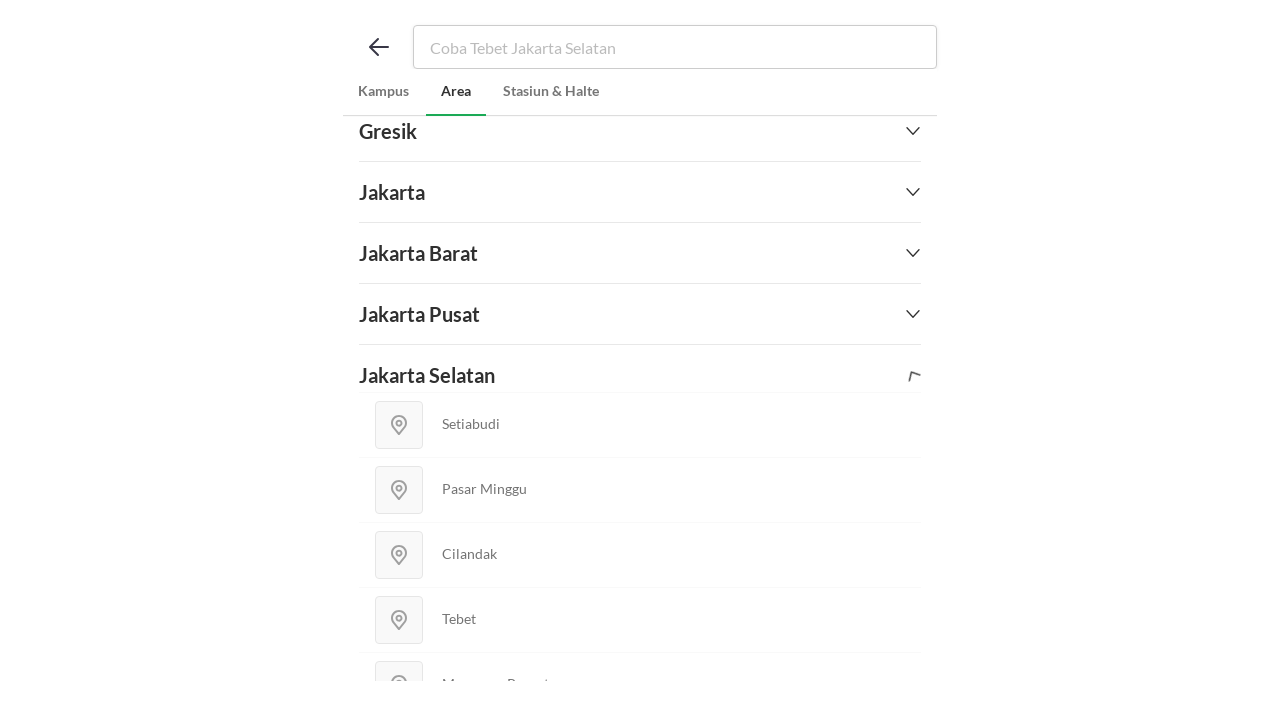

Waited 2 seconds for city dropdown to expand
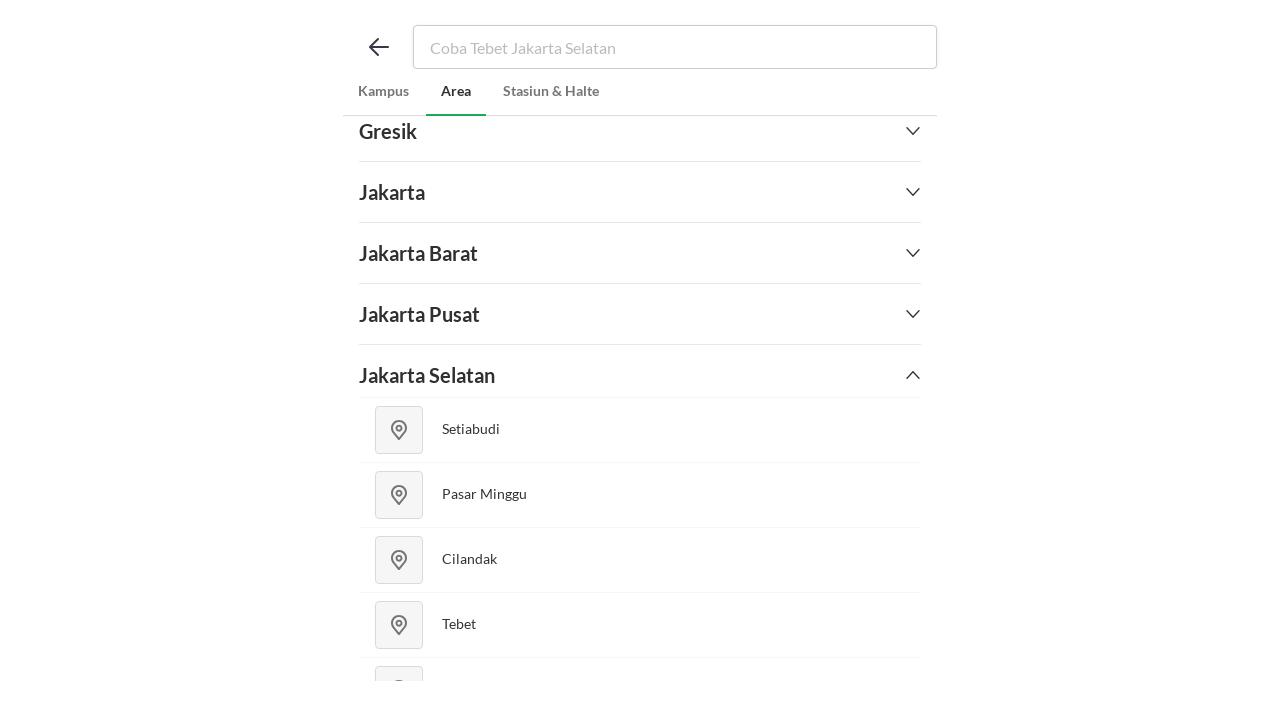

Selected a specific city/area from dropdown at (640, 648) on xpath=//*[@id="home"]/div[13]/div/div[2]/div[4]/div/div[25]/details/div/a[5]
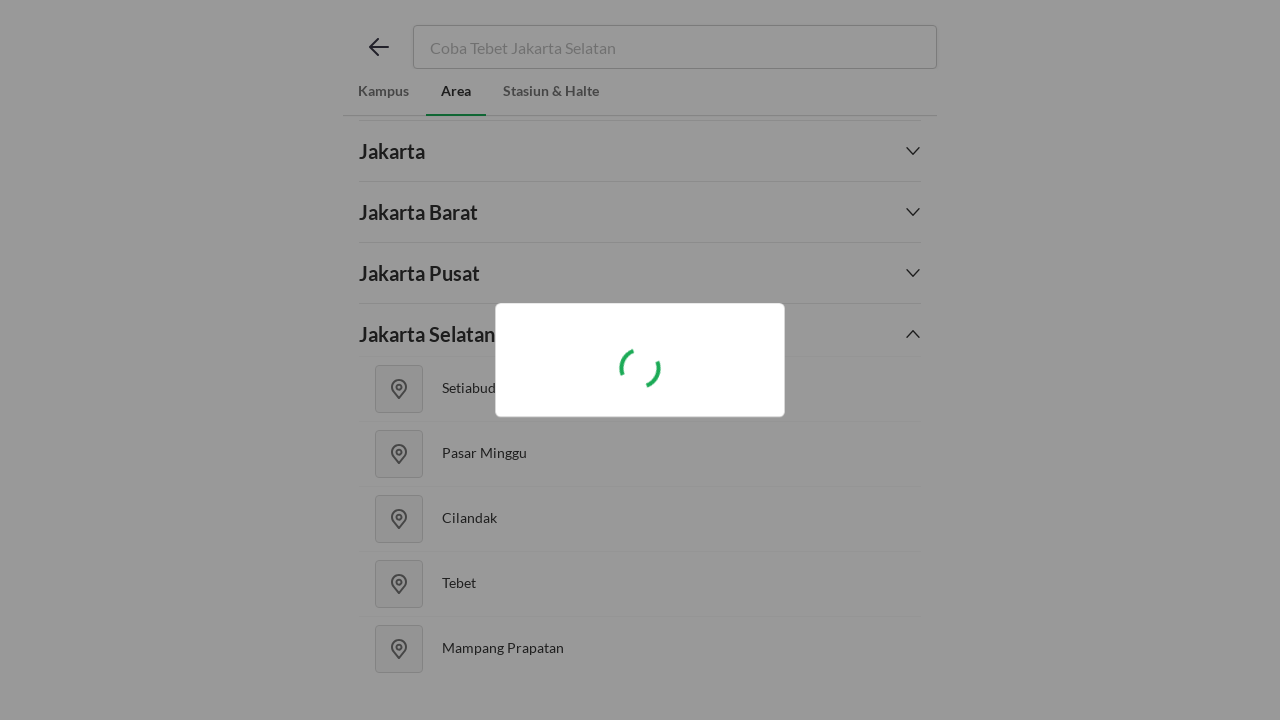

Waited 3 seconds for city selection to process
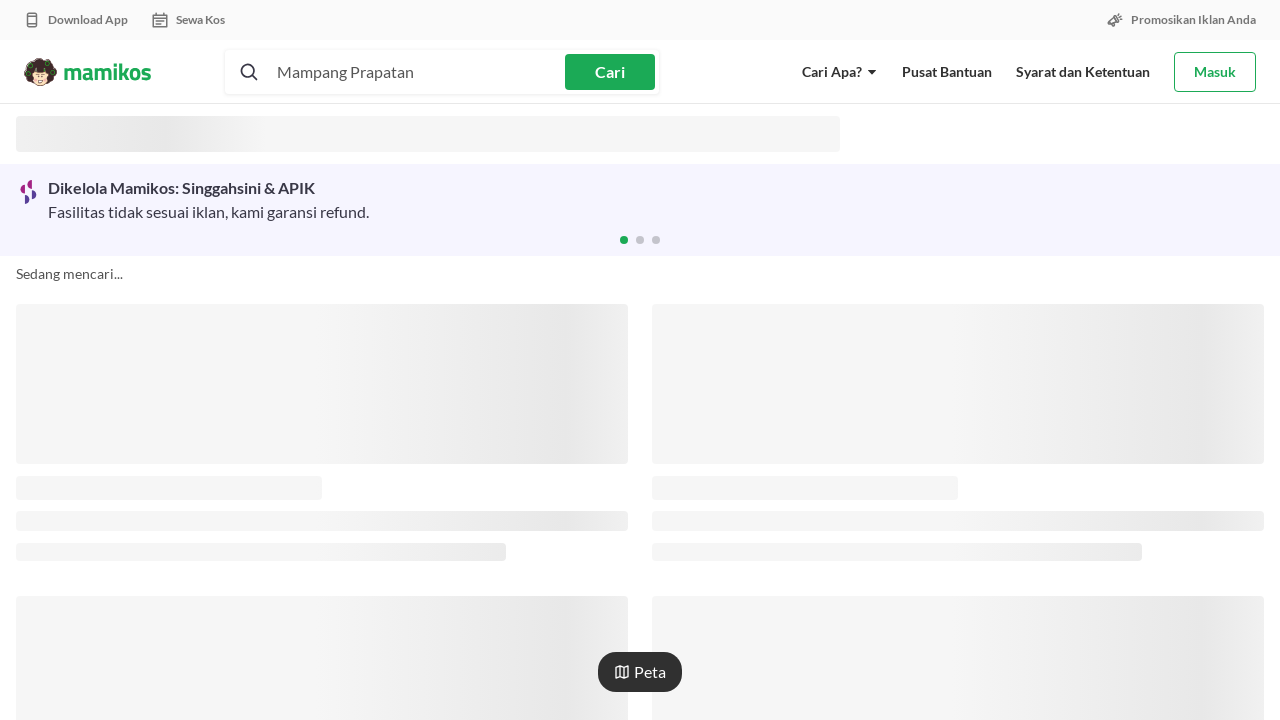

Waited for property listings to load
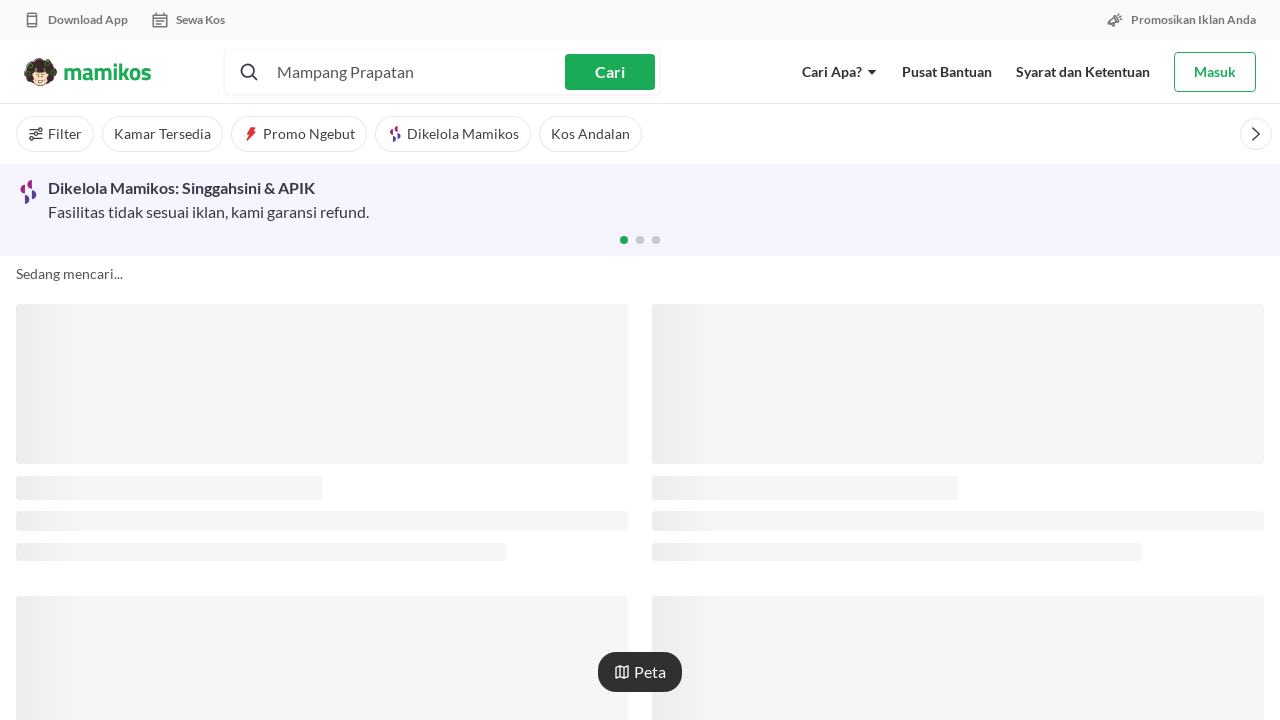

Scrolled down to view all listings
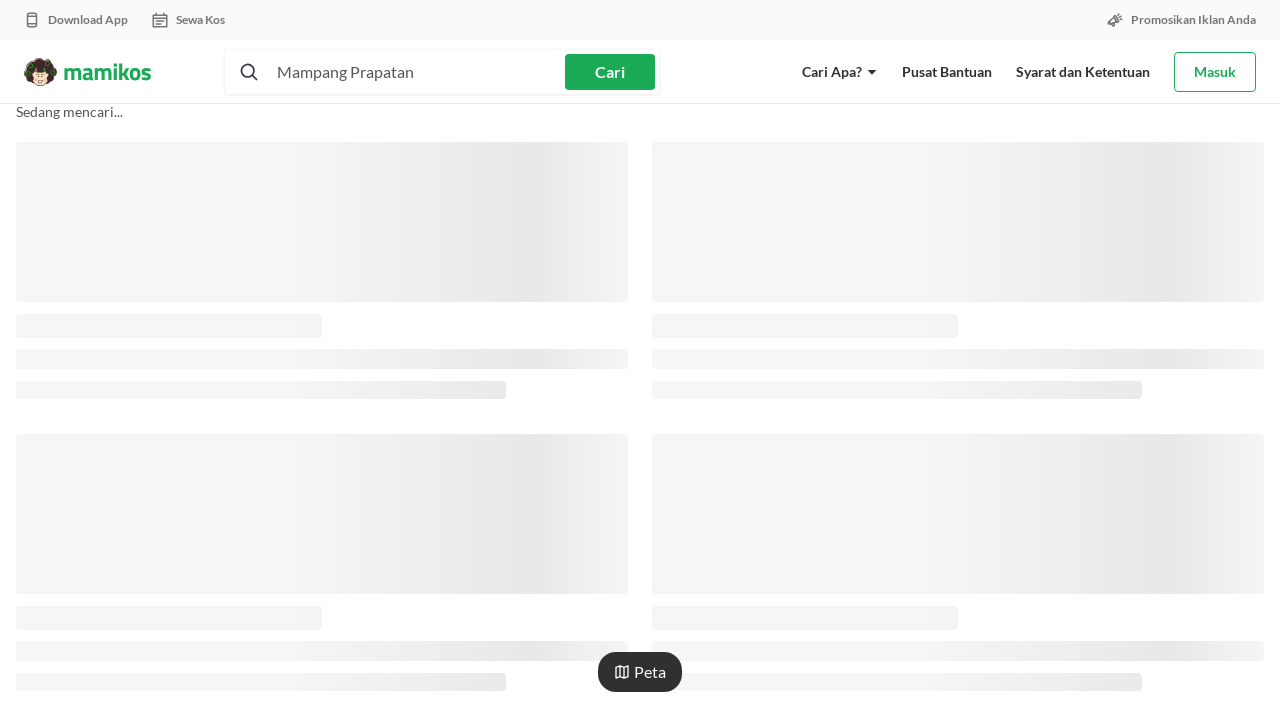

Waited 2 seconds for scroll content to load
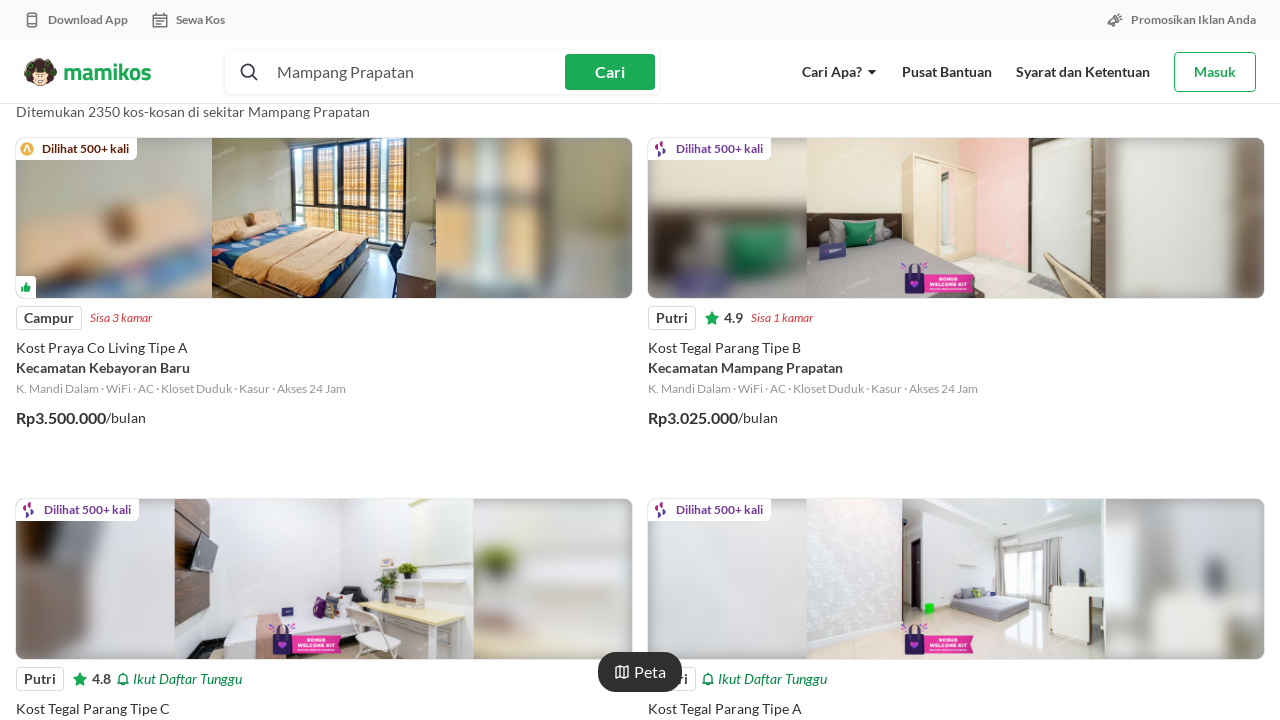

Verified property listings are displayed on the page
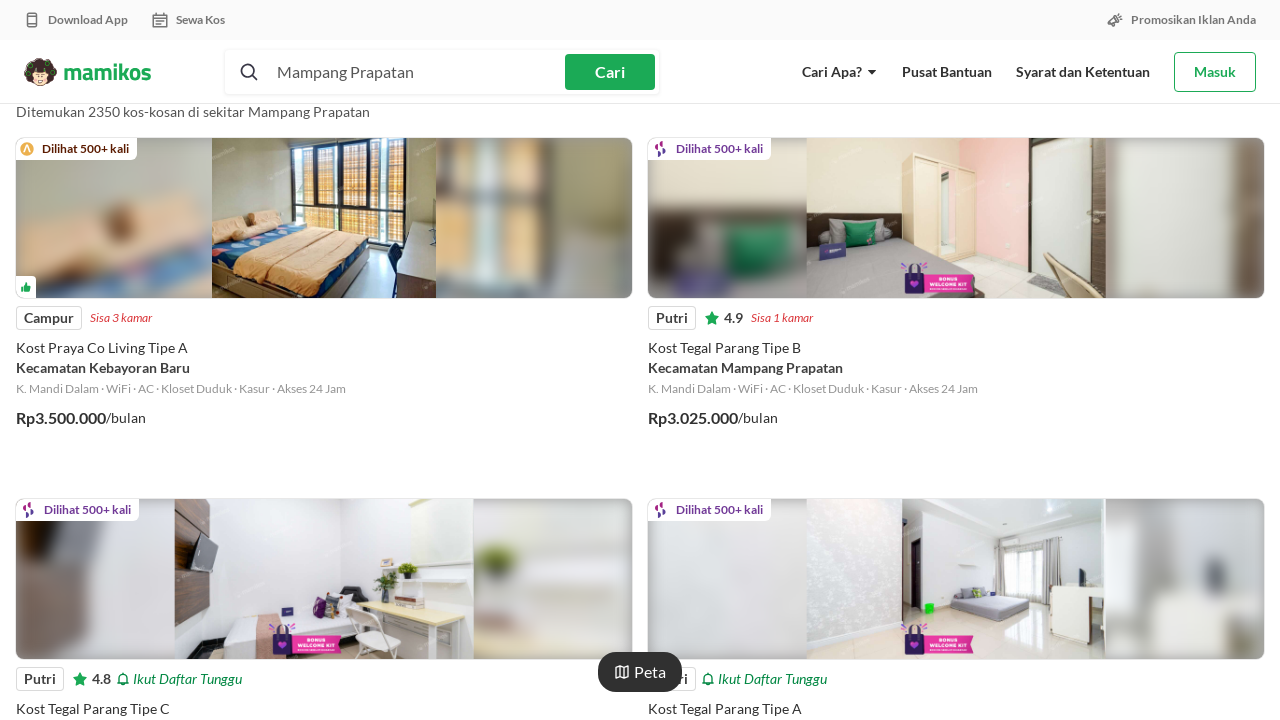

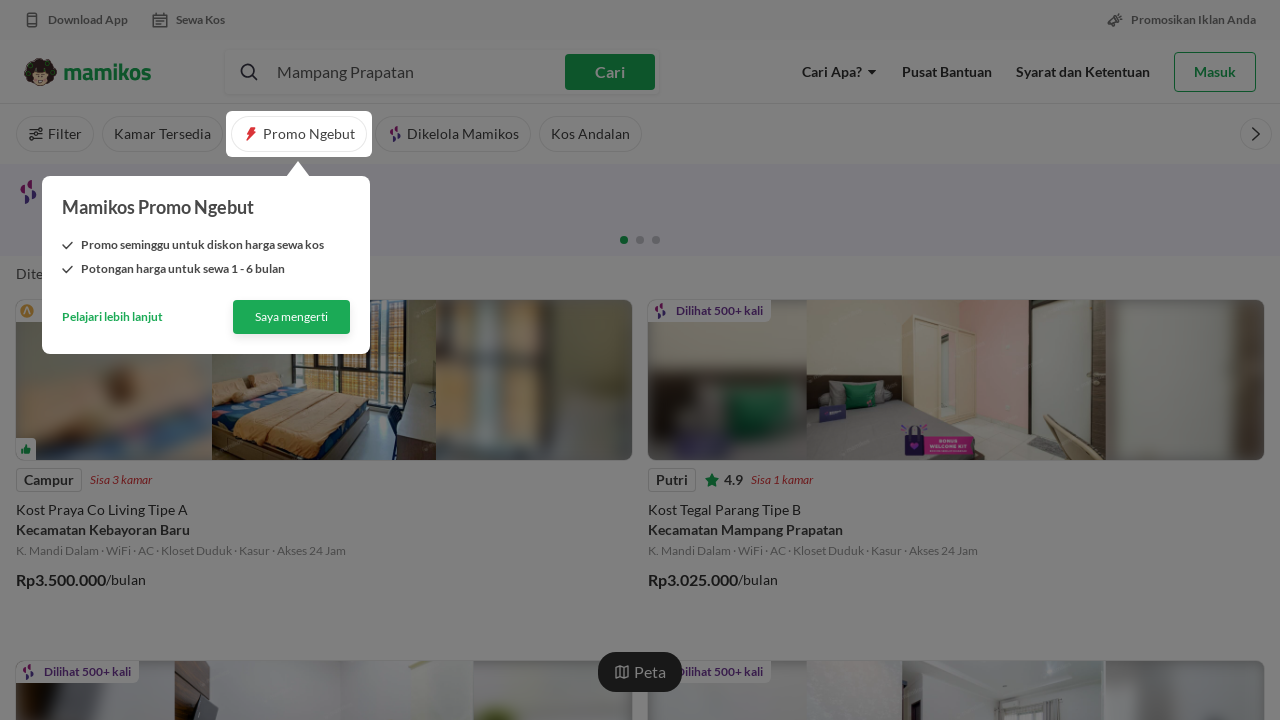